Tests adding a new todo item to a sample todo application by entering text in the input field and verifying it appears in the list

Starting URL: https://lambdatest.github.io/sample-todo-app

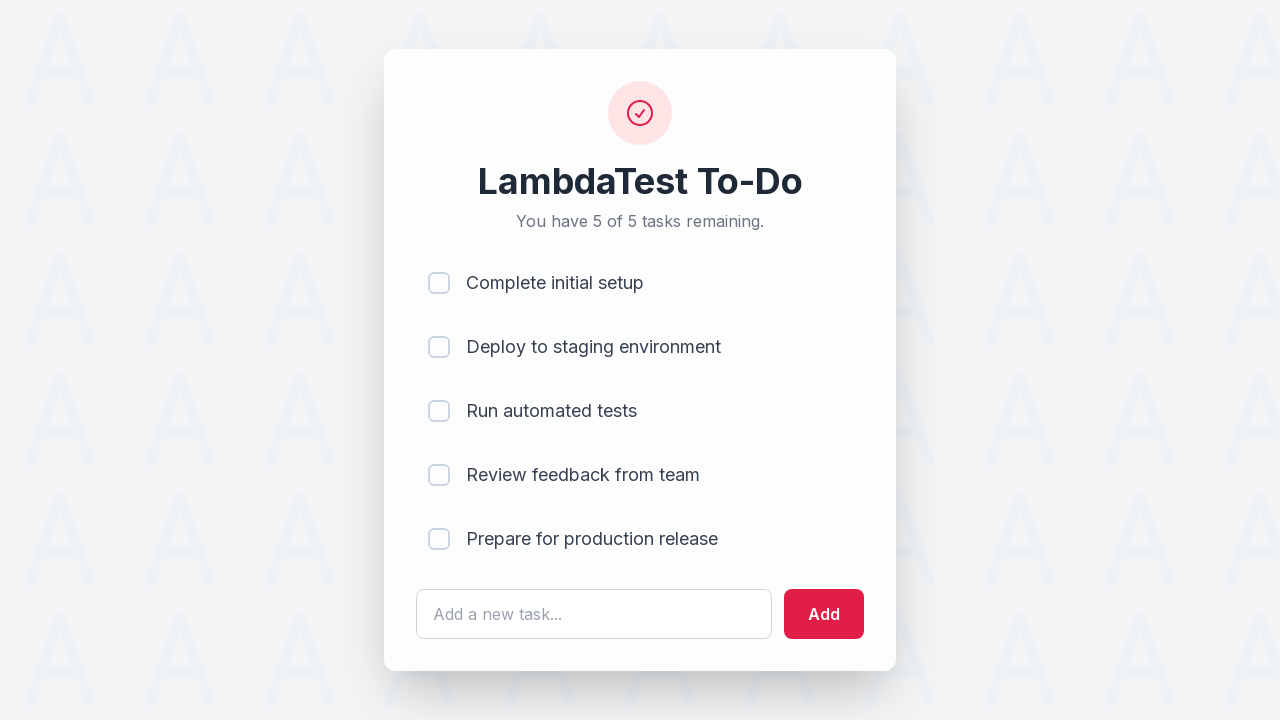

Filled todo input field with 'Learn Selenium' on #sampletodotext
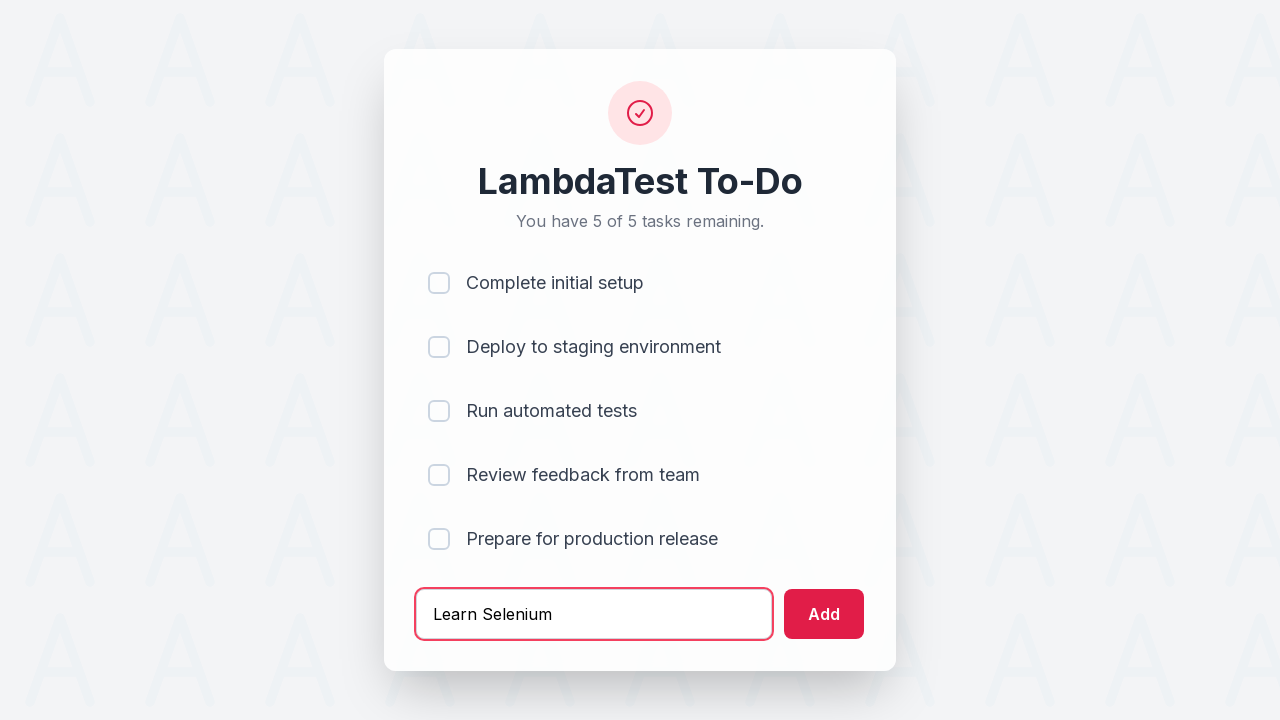

Pressed Enter to add the todo item on #sampletodotext
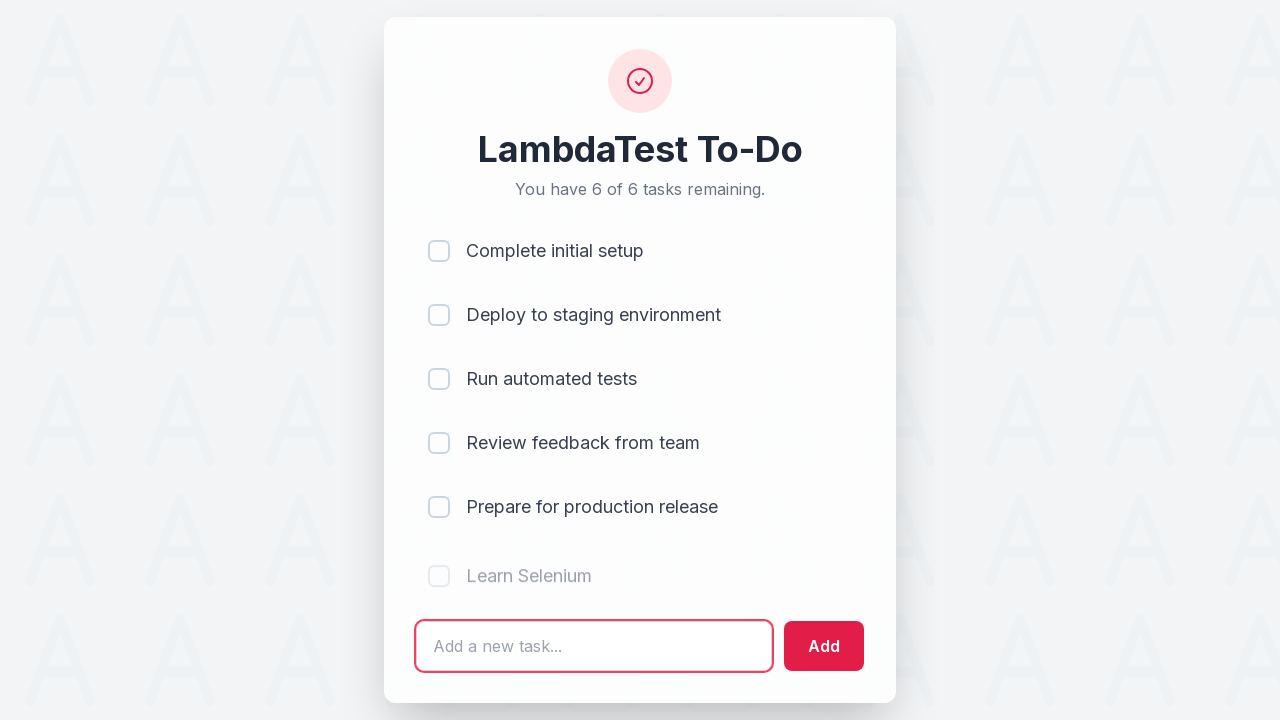

Verified new todo item appeared in the list
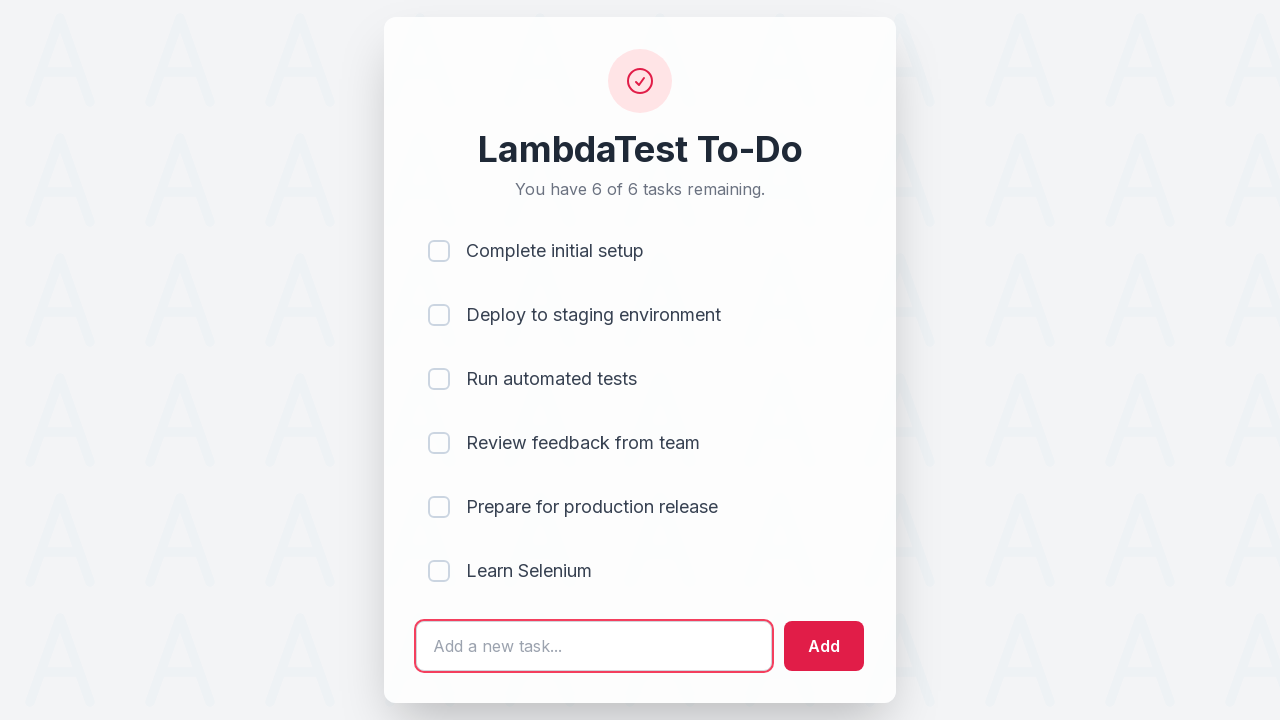

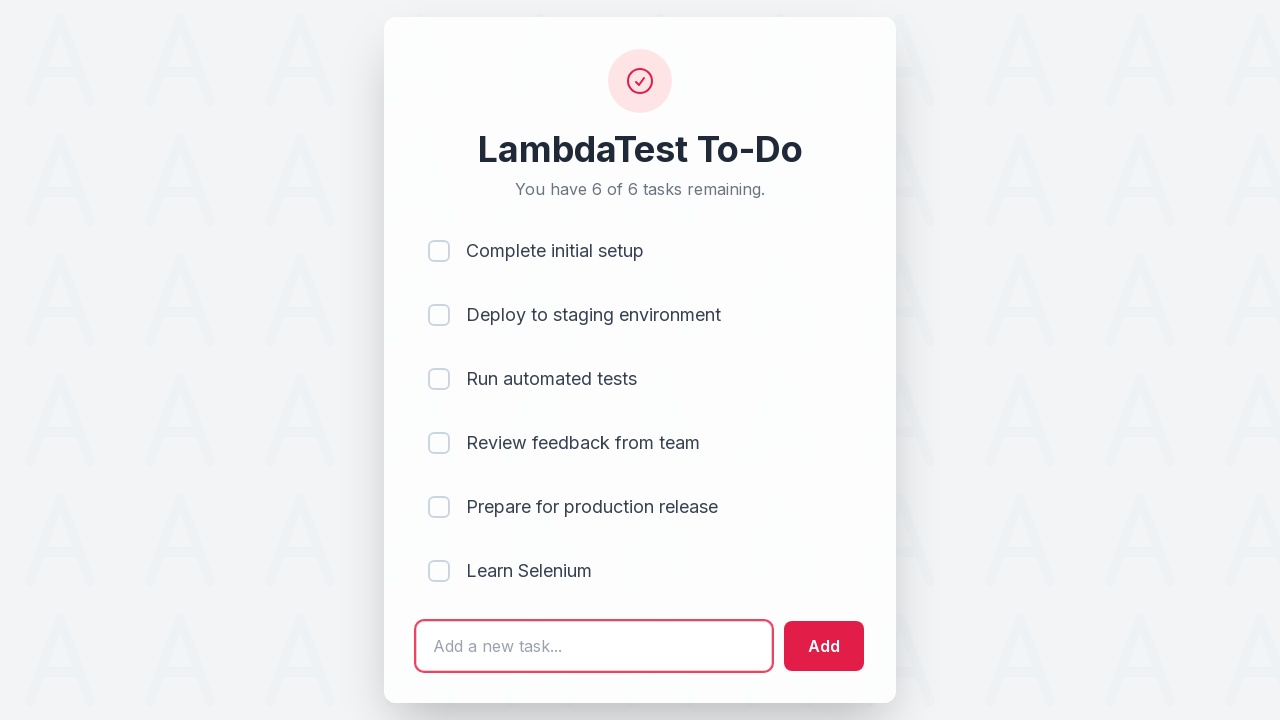